Tests multiple radio button groups by iterating through each group and clicking each radio button option to verify selection behavior

Starting URL: http://www.echoecho.com/htmlforms10.htm

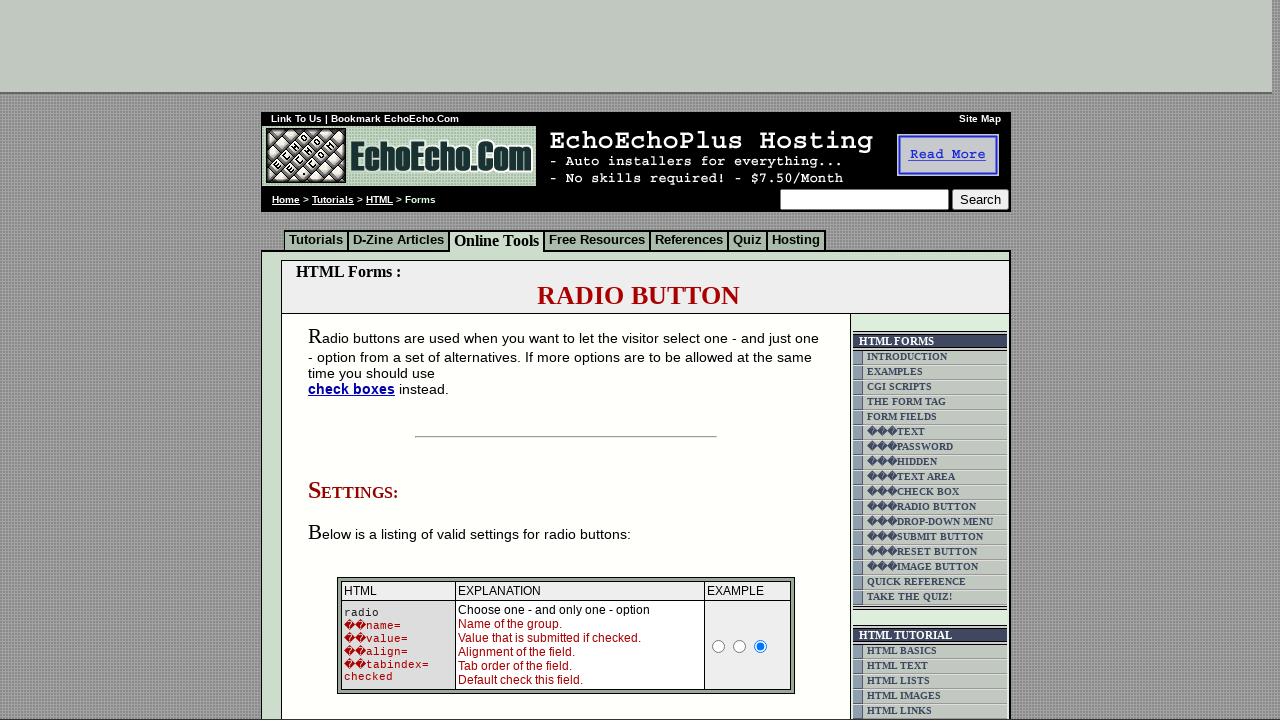

Waited for form to load
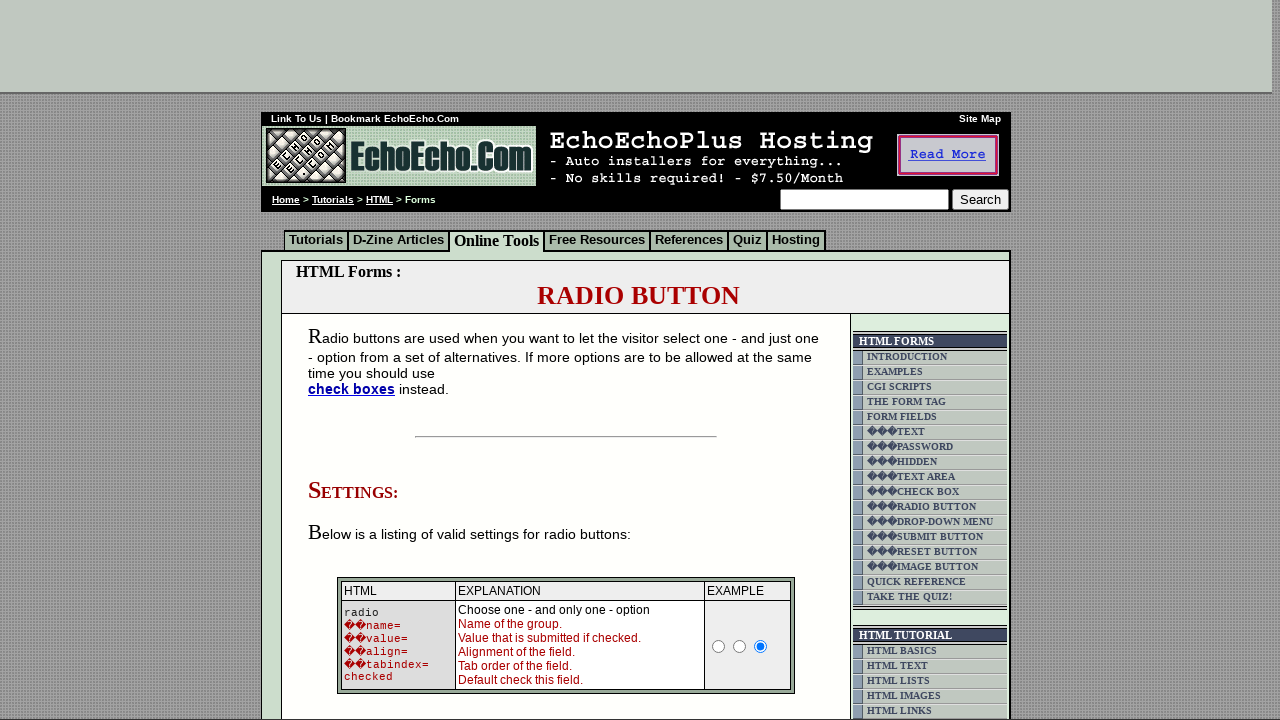

Located all radio buttons in group1
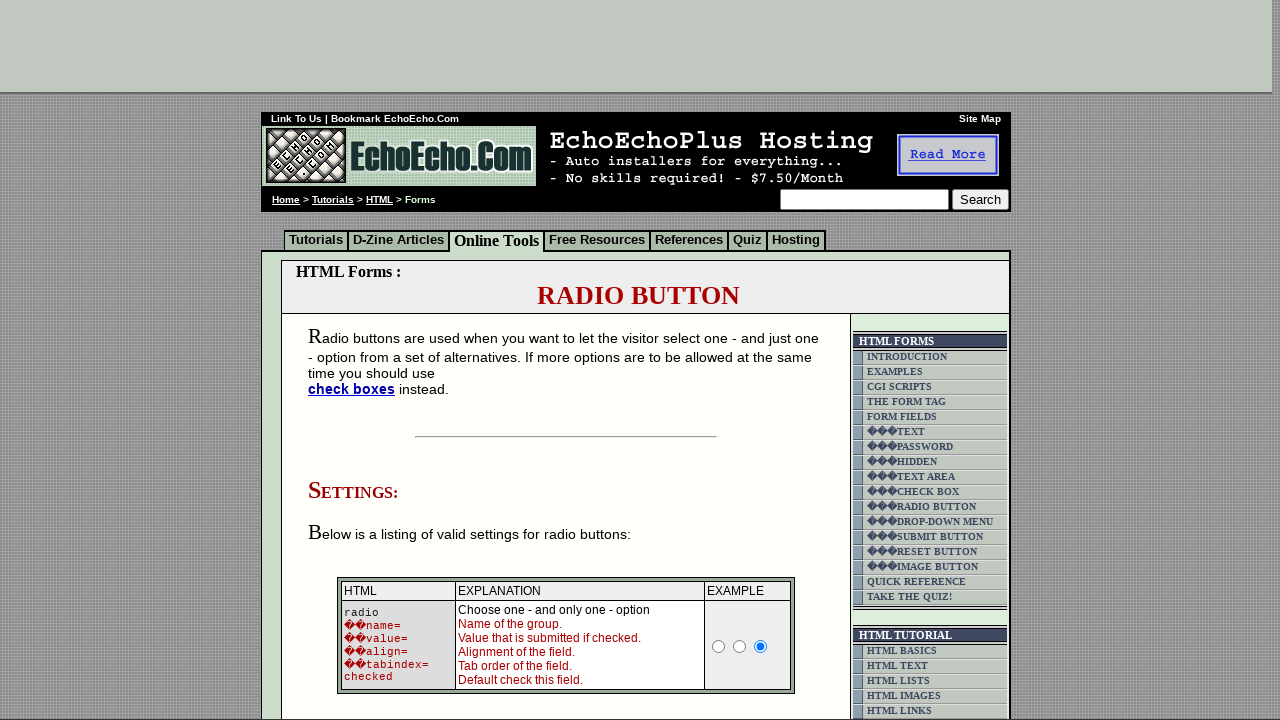

Found 3 radio buttons in group1
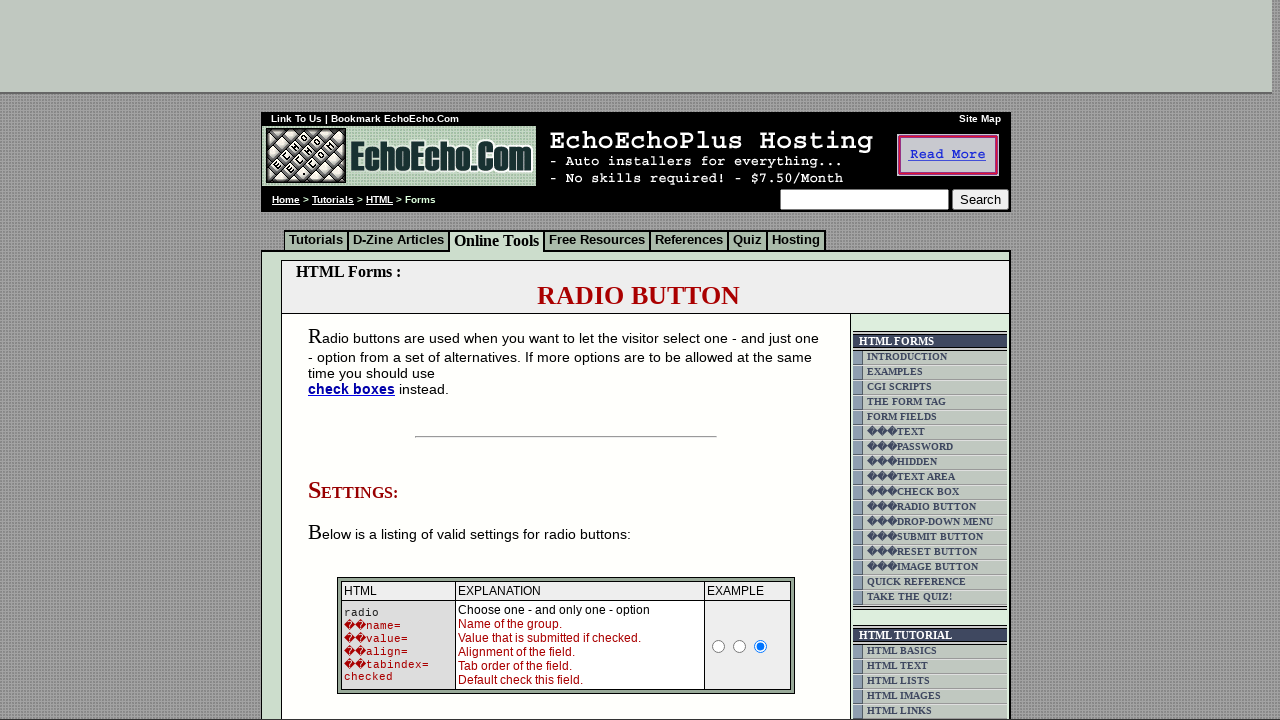

Clicked radio button 0 in group1 at (356, 360) on input[name='group1'] >> nth=0
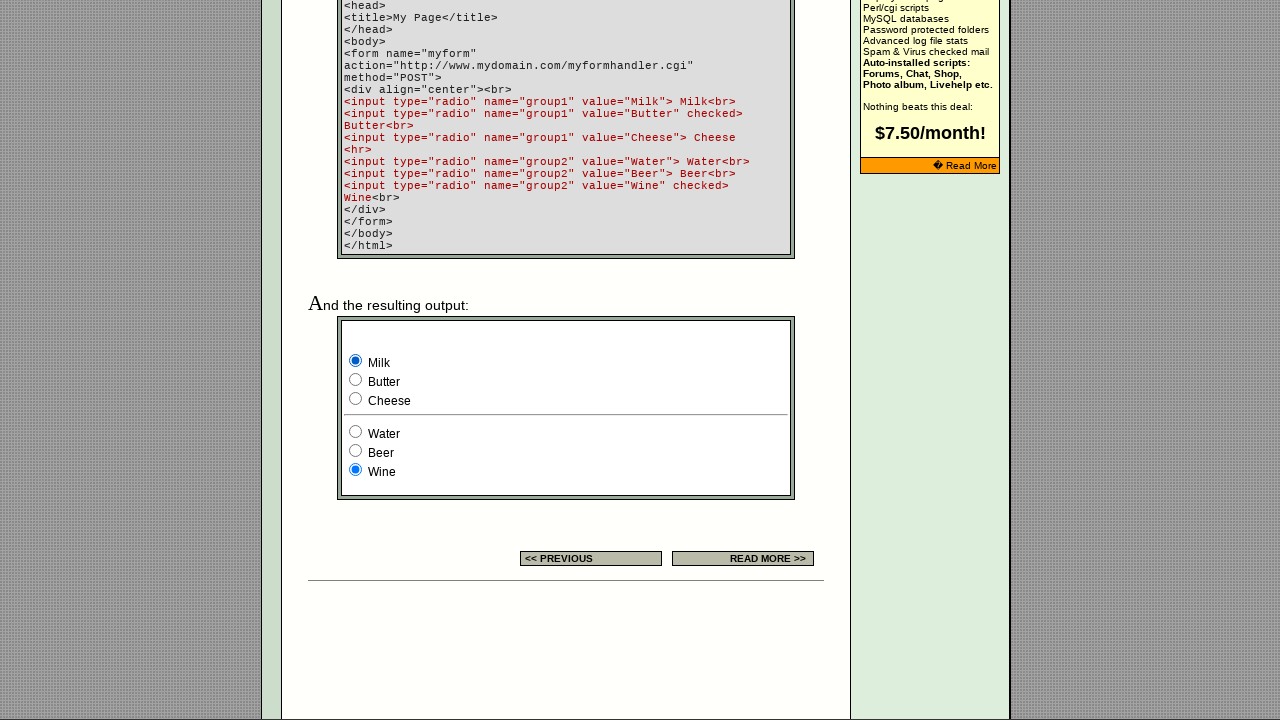

Clicked radio button 1 in group1 at (356, 380) on input[name='group1'] >> nth=1
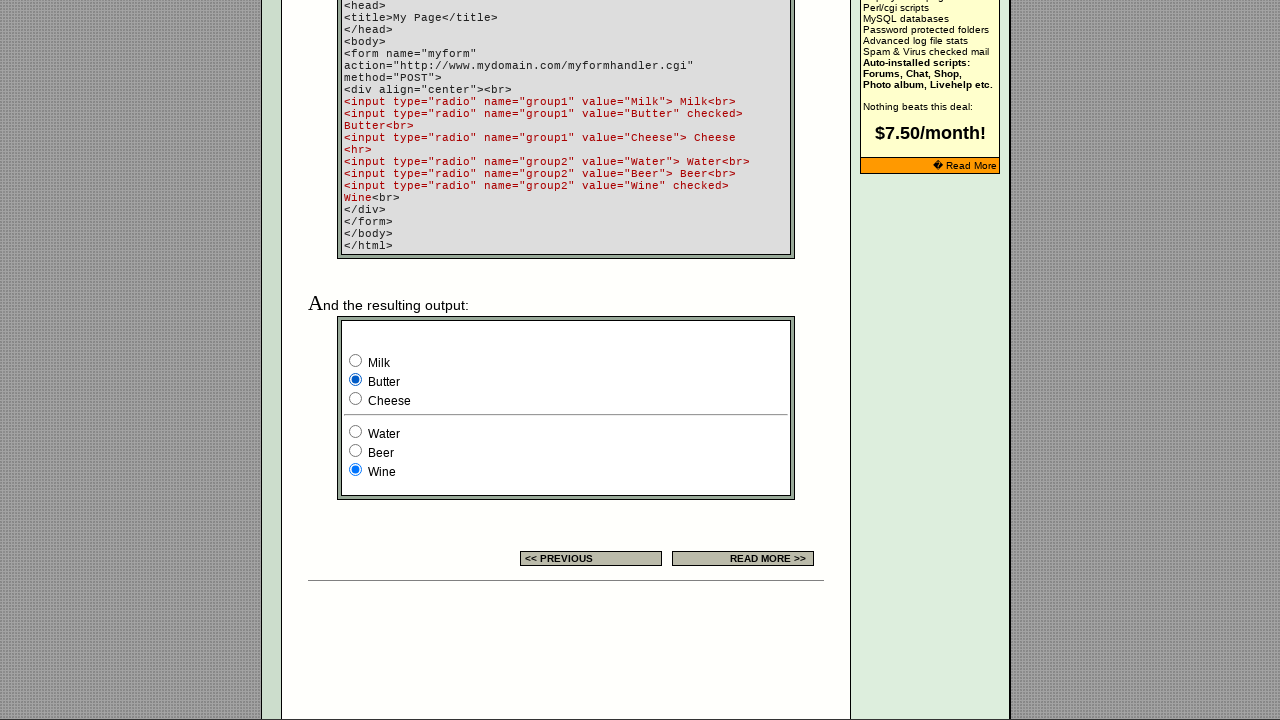

Clicked radio button 2 in group1 at (356, 398) on input[name='group1'] >> nth=2
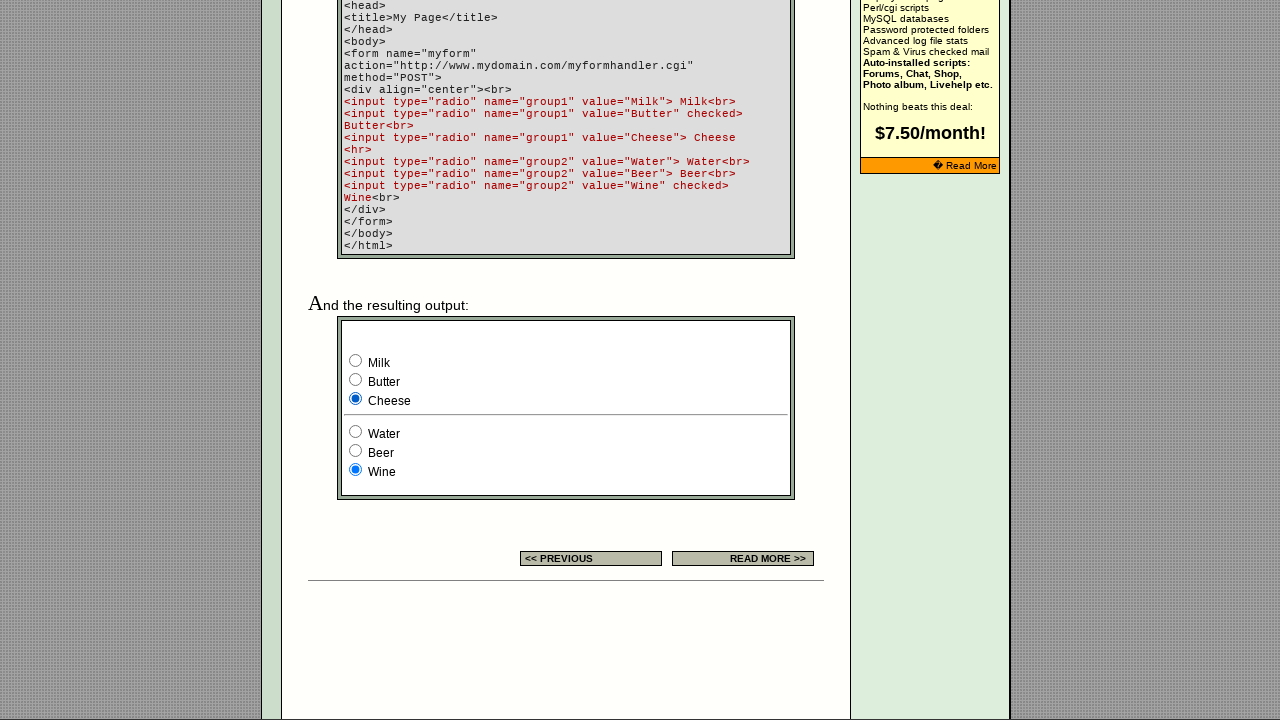

Located all radio buttons in group2
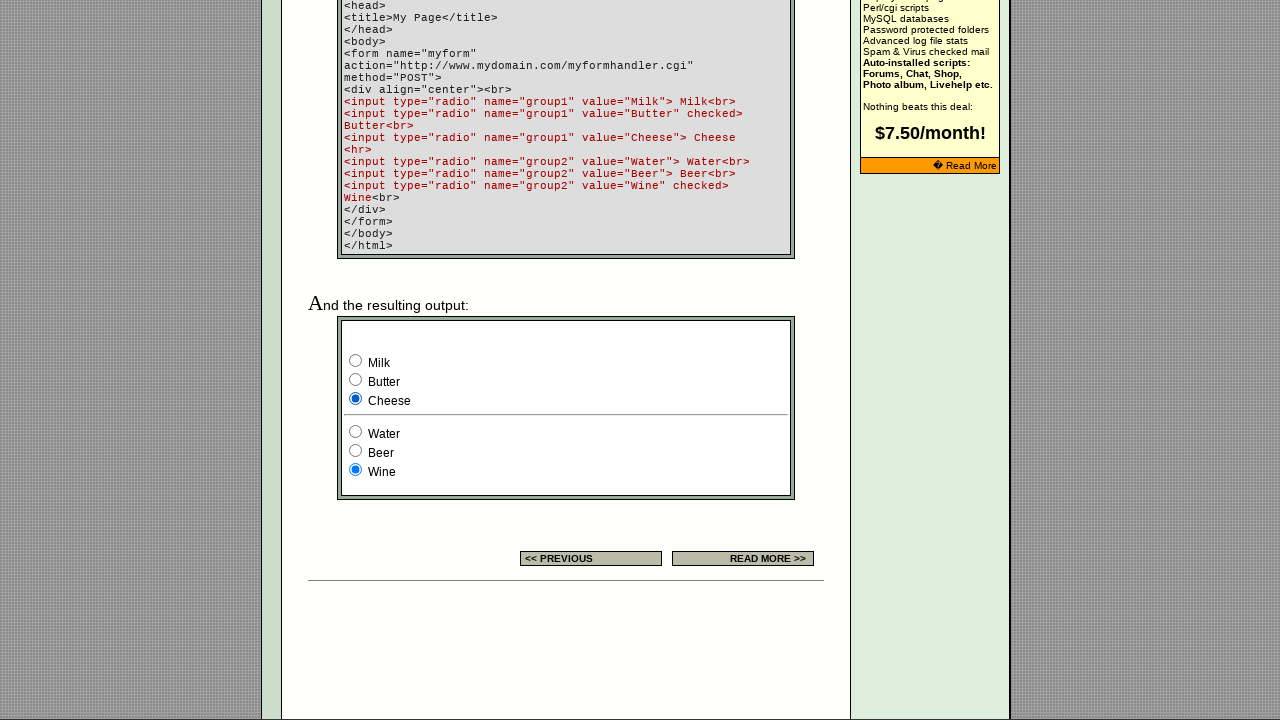

Found 3 radio buttons in group2
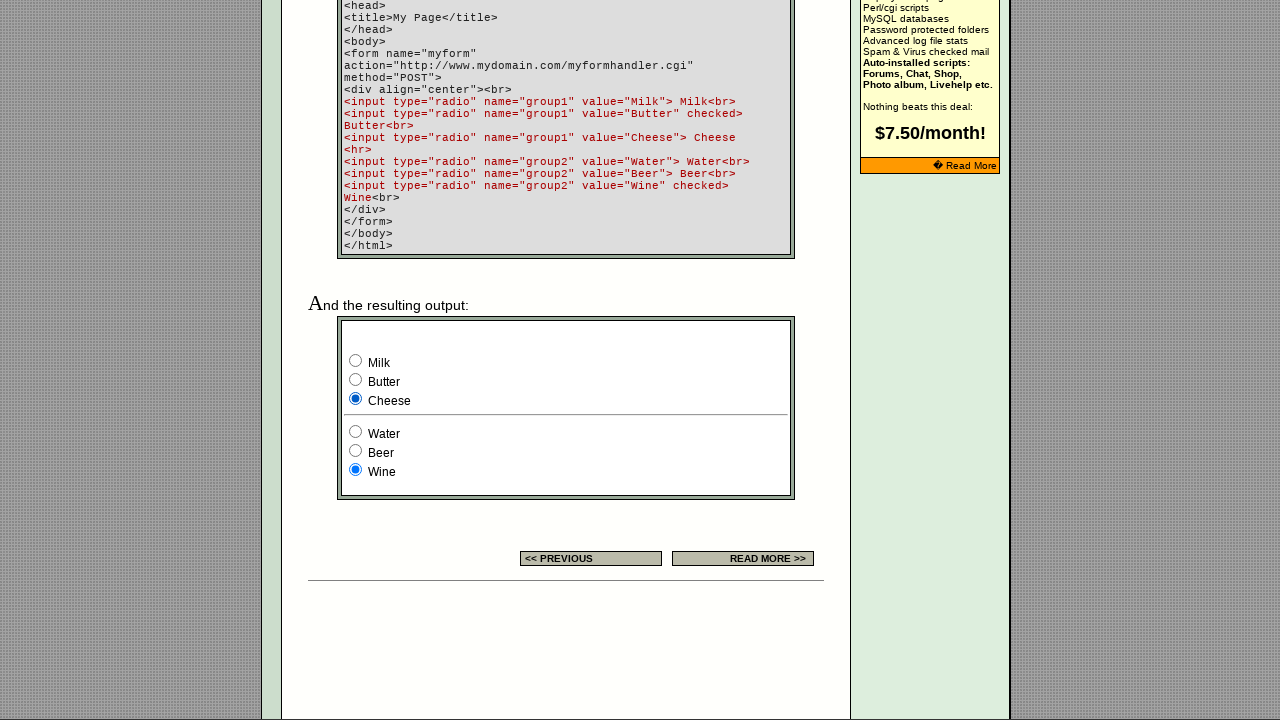

Clicked radio button 0 in group2 at (356, 432) on input[name='group2'] >> nth=0
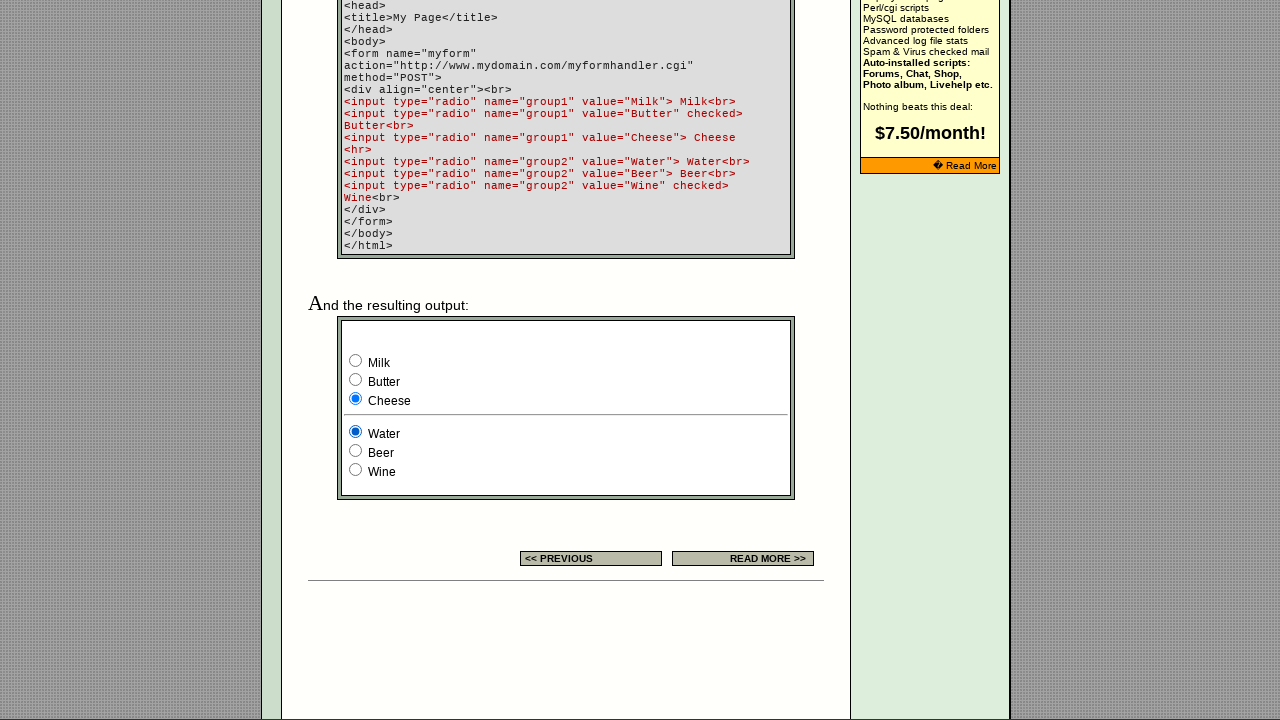

Clicked radio button 1 in group2 at (356, 450) on input[name='group2'] >> nth=1
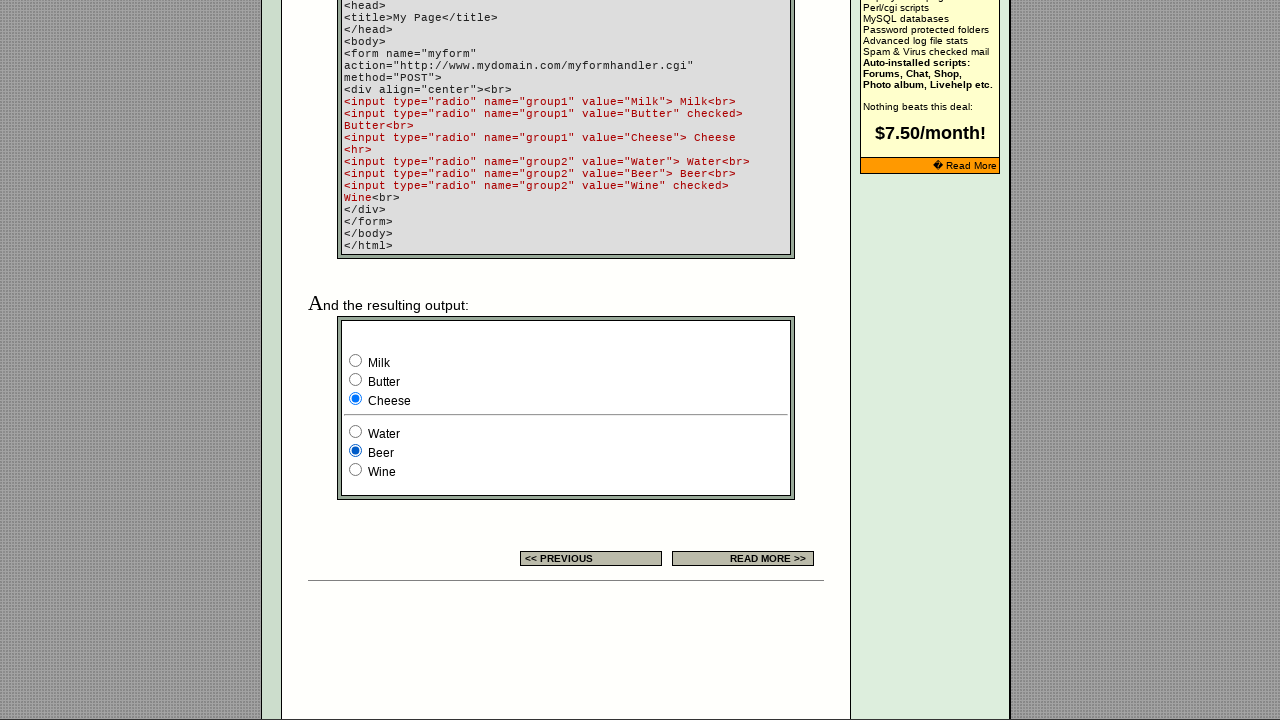

Clicked radio button 2 in group2 at (356, 470) on input[name='group2'] >> nth=2
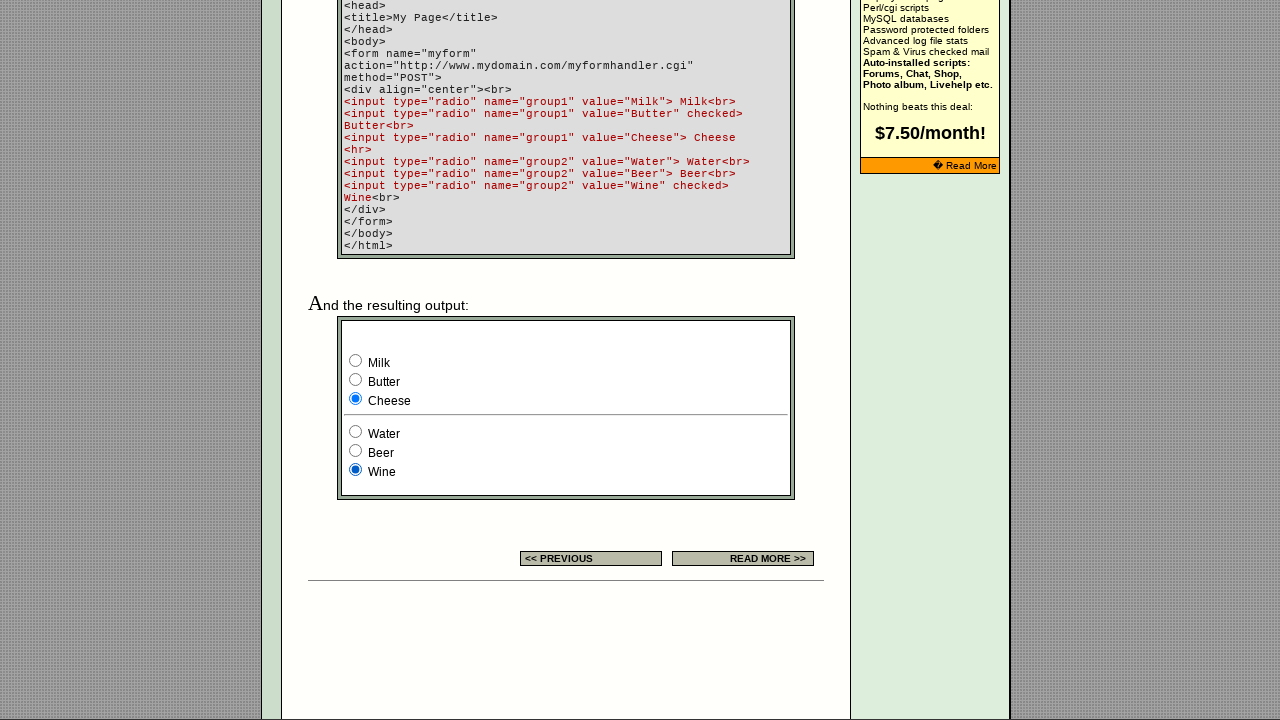

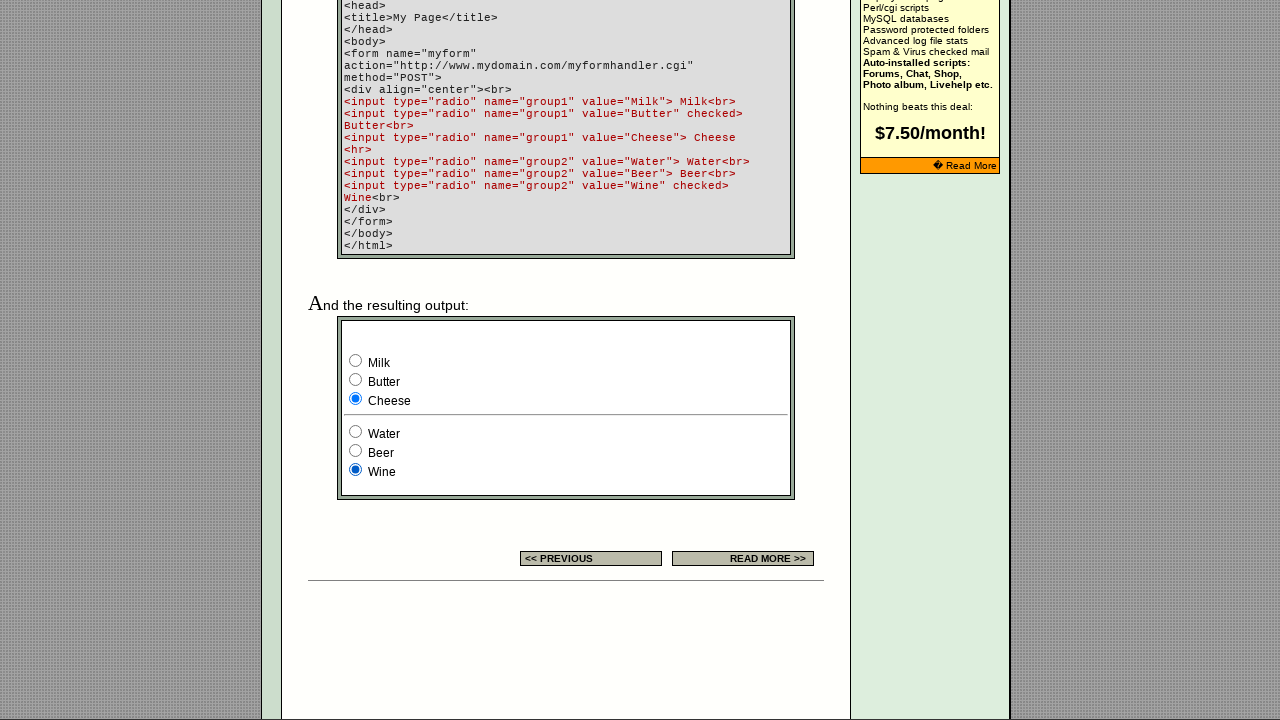